Tests scrolling functionality by navigating to Tutorialspoint homepage and scrolling to the "ABOUT US" element using JavaScript scroll into view

Starting URL: https://www.tutorialspoint.com/index.htm

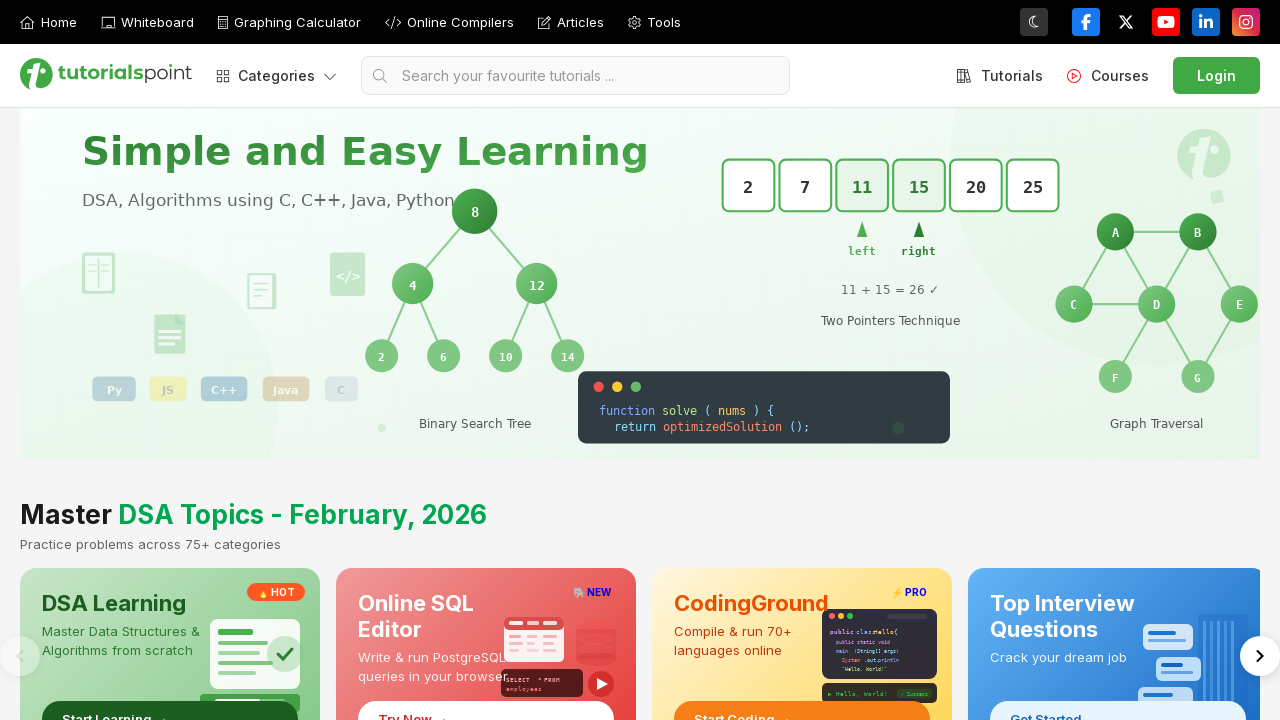

Located the ABOUT US element using XPath
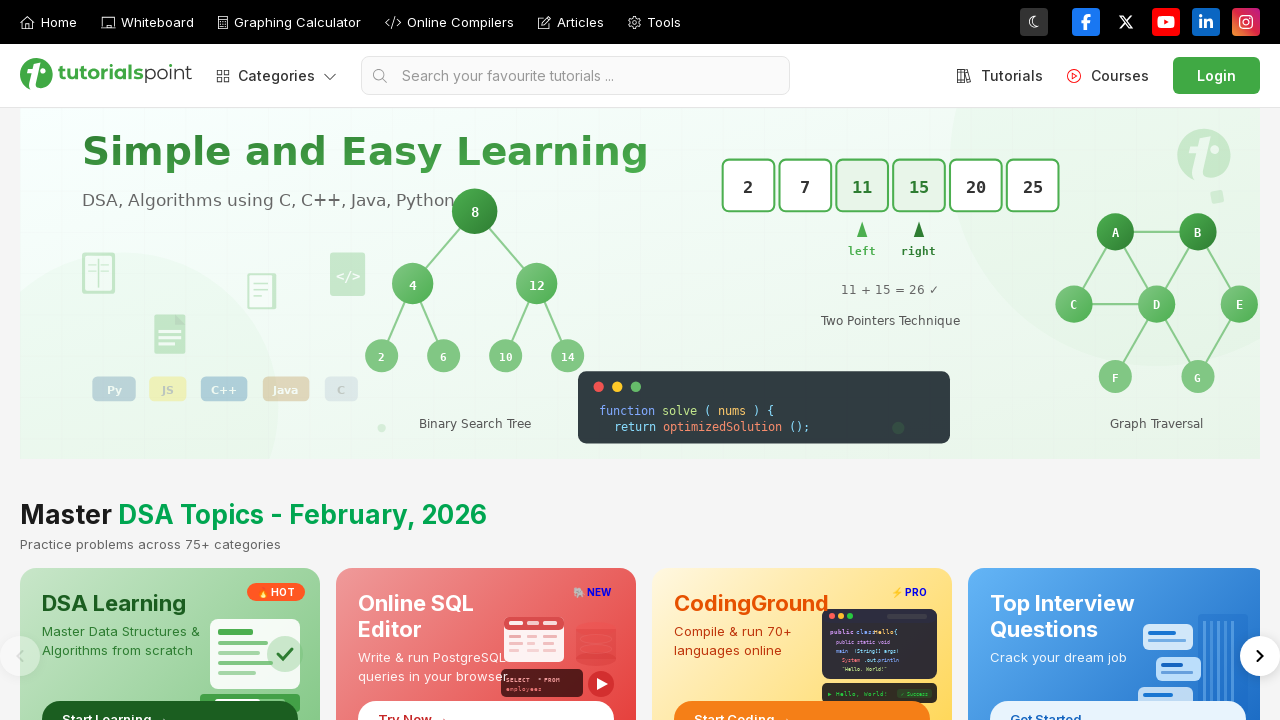

Scrolled ABOUT US element into view
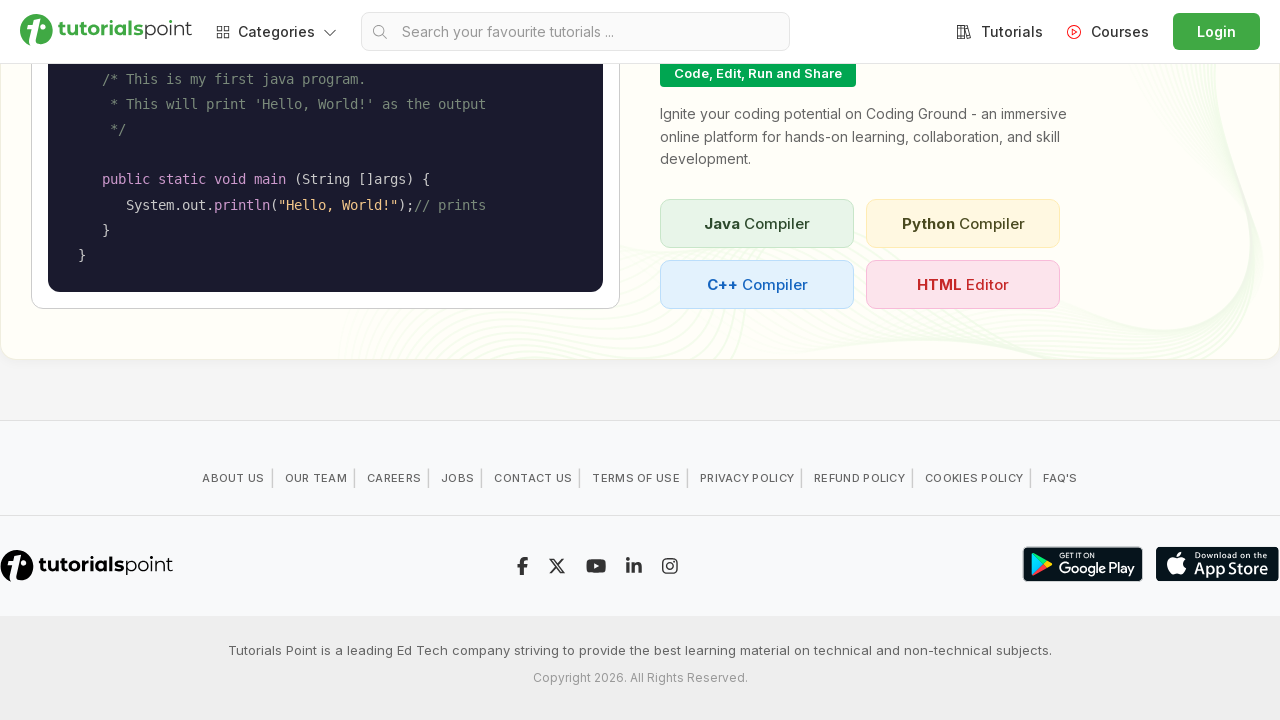

Waited 800ms to observe scroll action
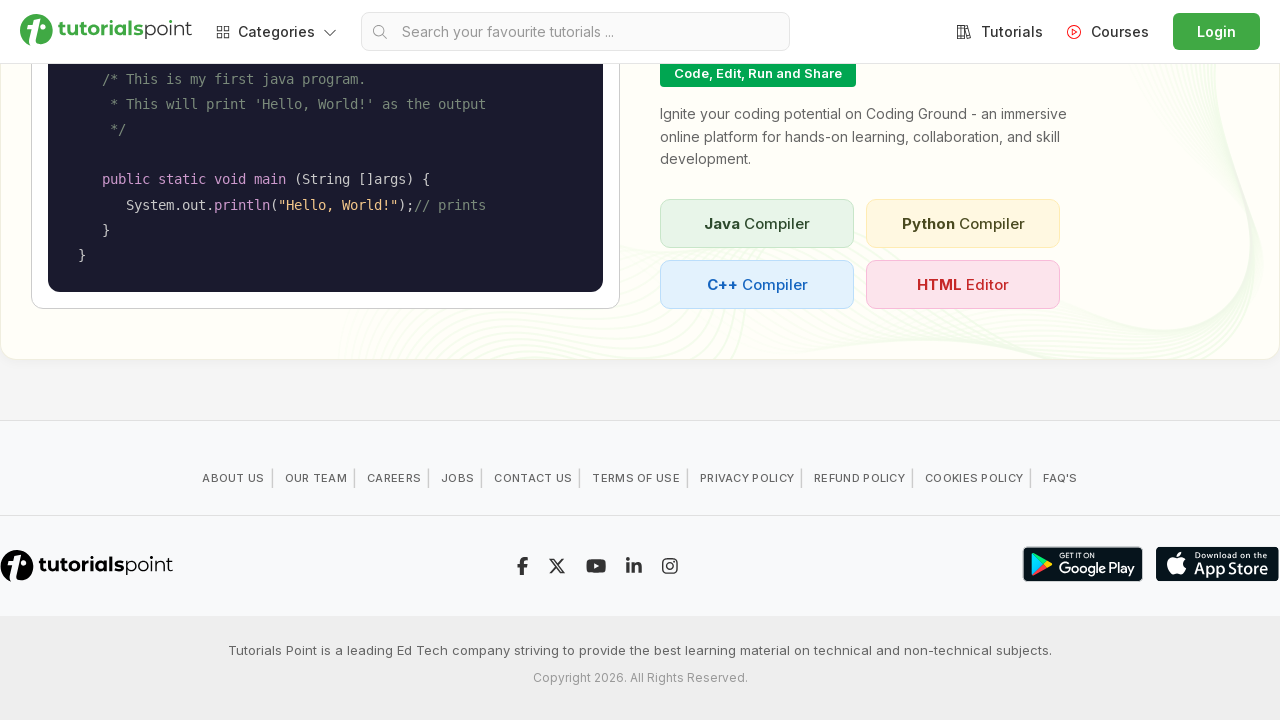

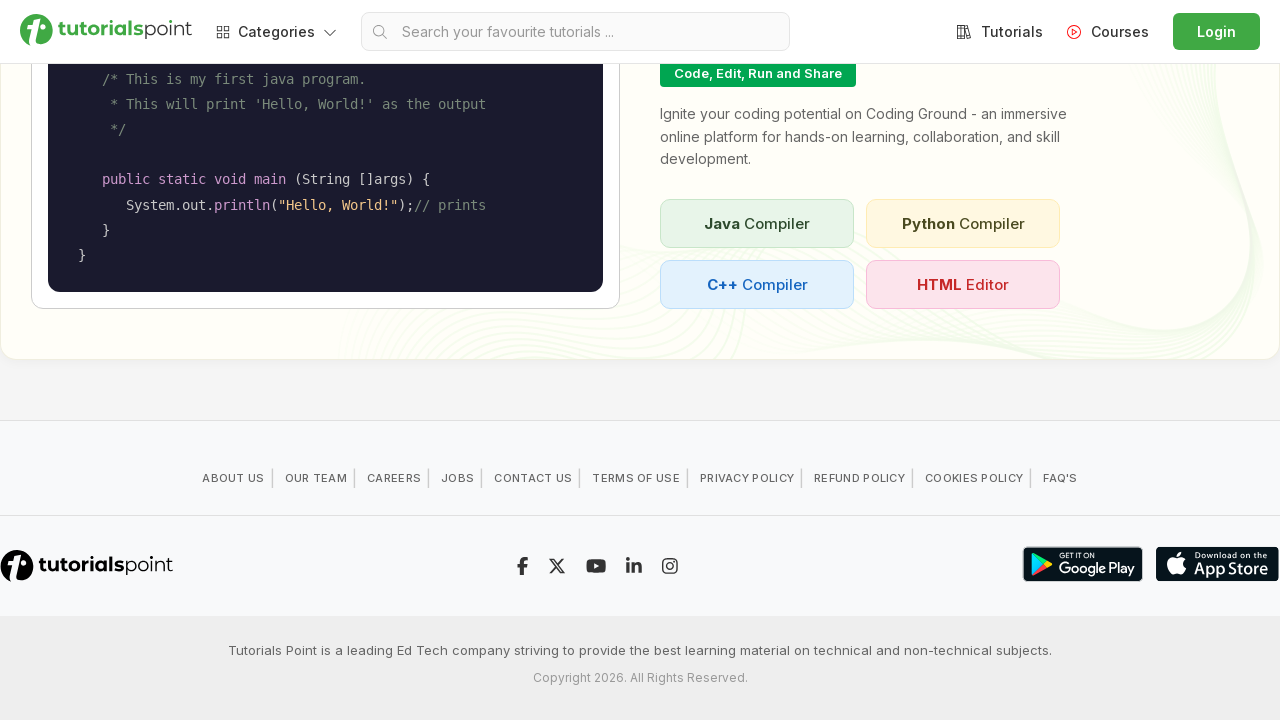